Tests file upload functionality by navigating to the file upload page and interacting with the file upload input element on the-internet.herokuapp.com

Starting URL: https://the-internet.herokuapp.com/

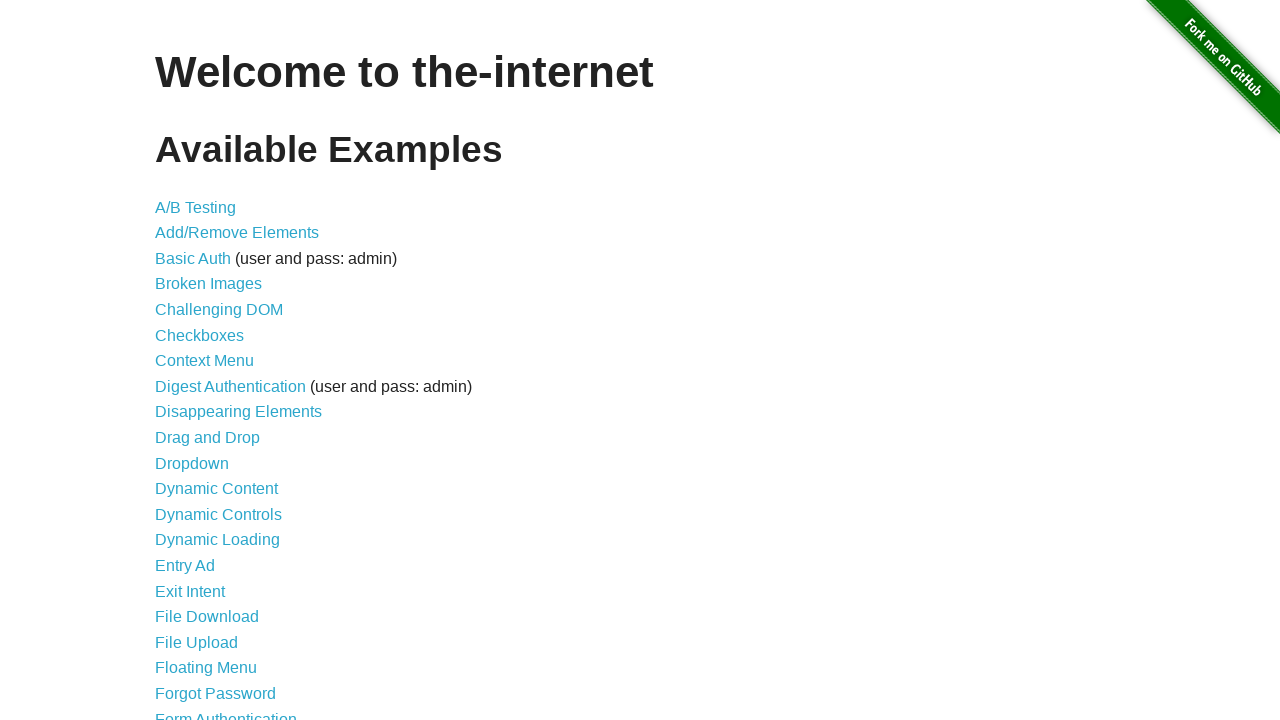

Clicked on 'File Upload' link at (196, 642) on text=File Upload
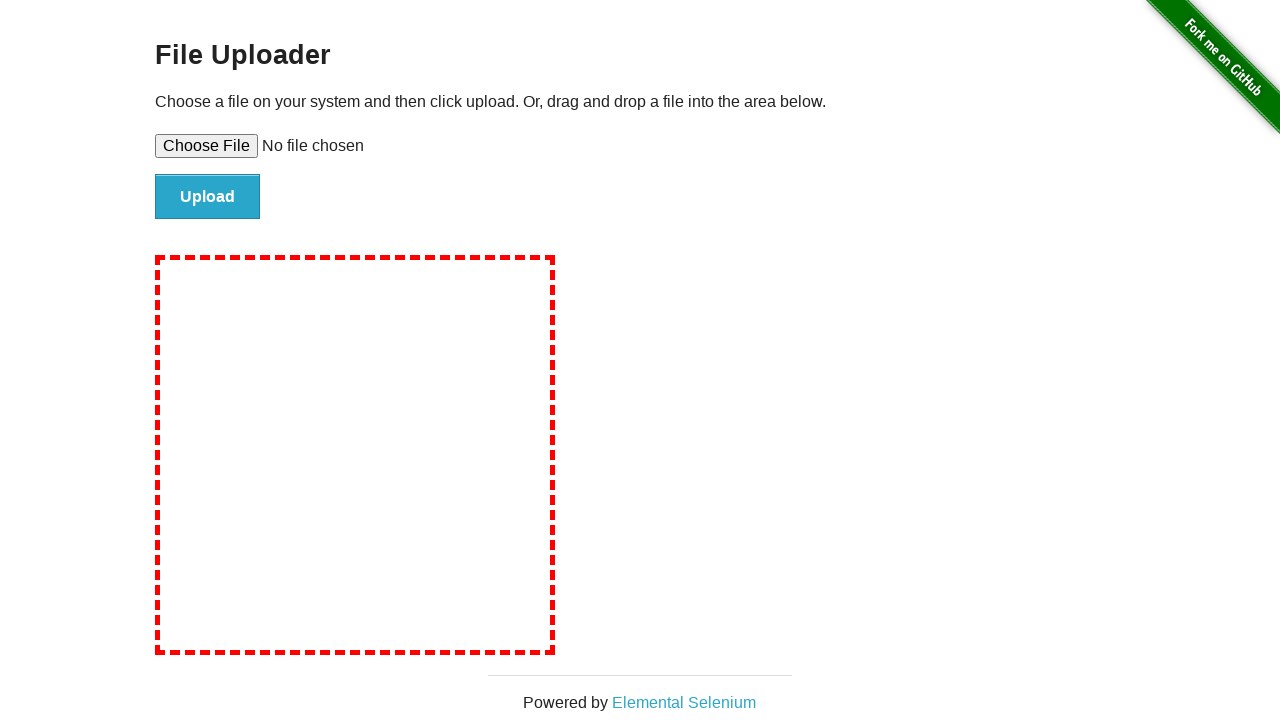

File upload page loaded and #file-upload element is visible
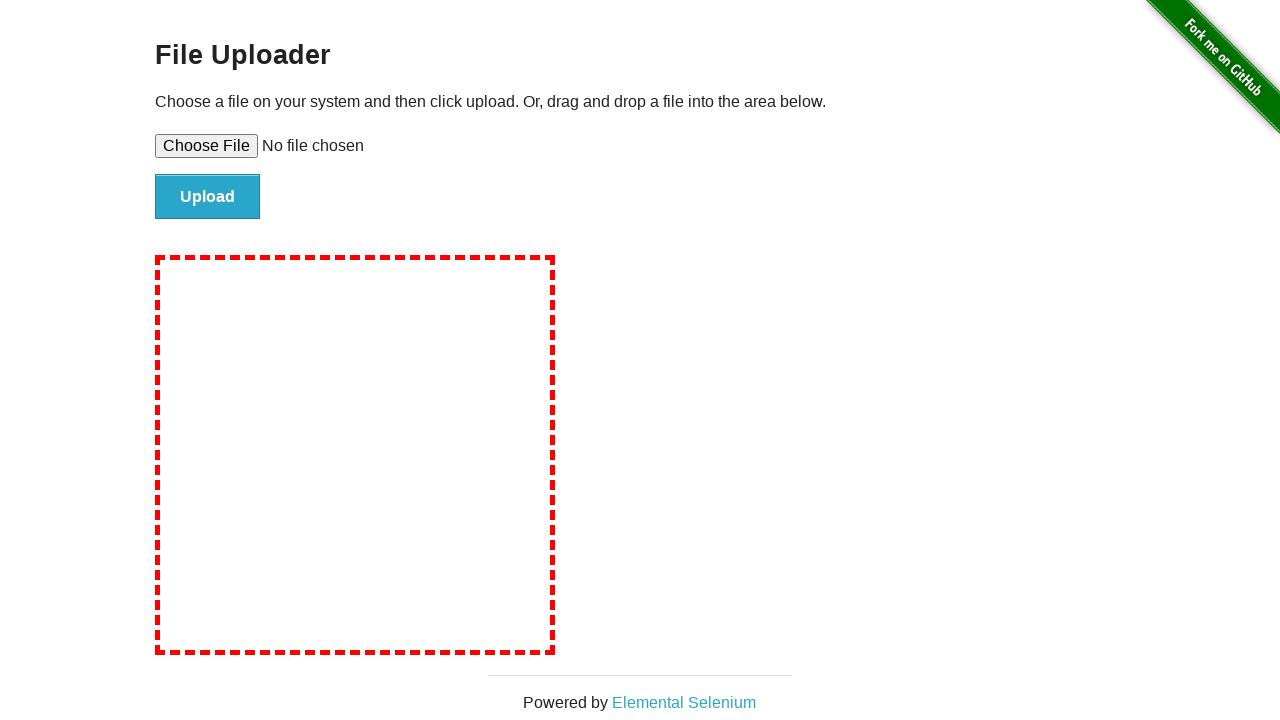

Cleared file input selection
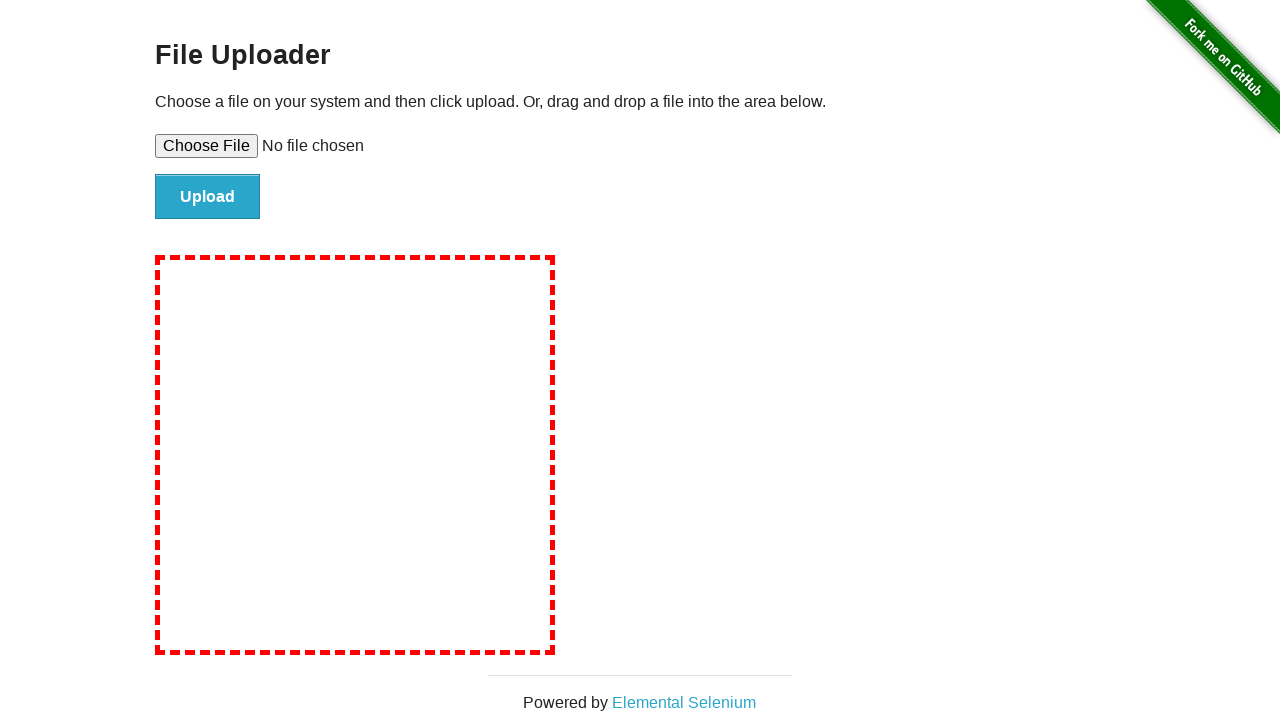

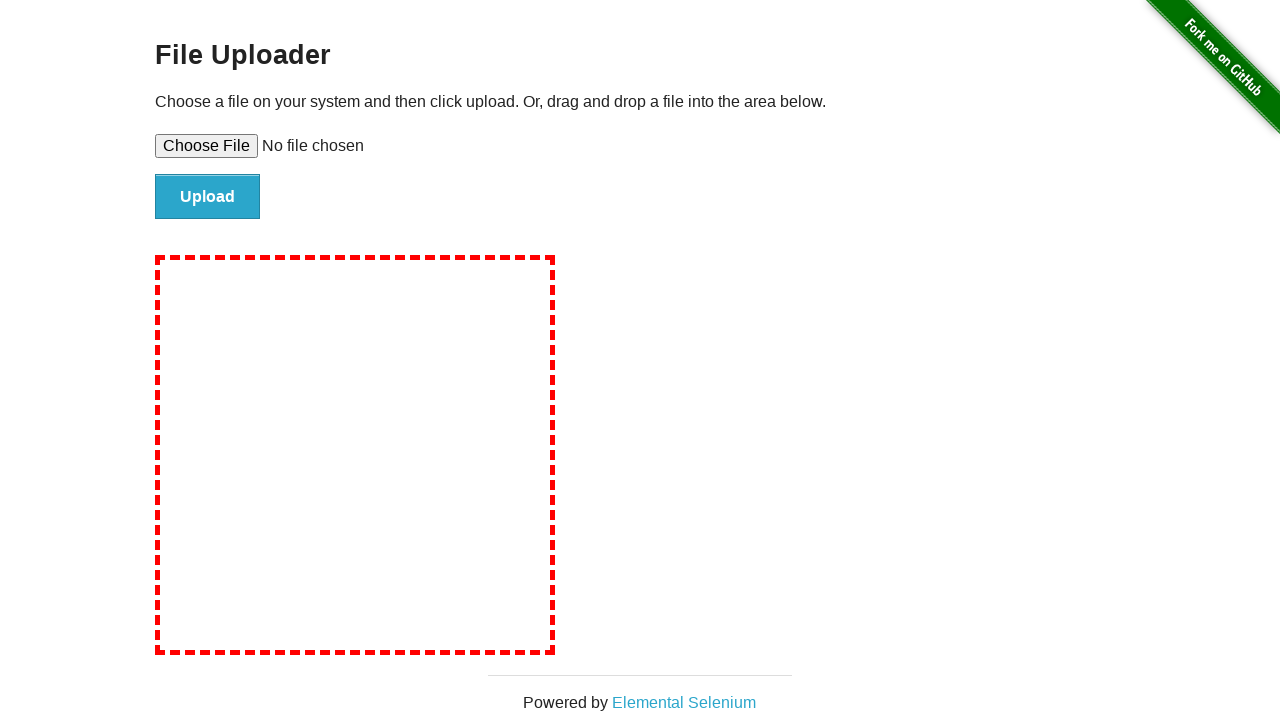